Tests the clear button functionality on an online calculator after entering a numeric value (1), then pressing 'c' to clear

Starting URL: https://www.online-calculator.com/full-screen-calculator/

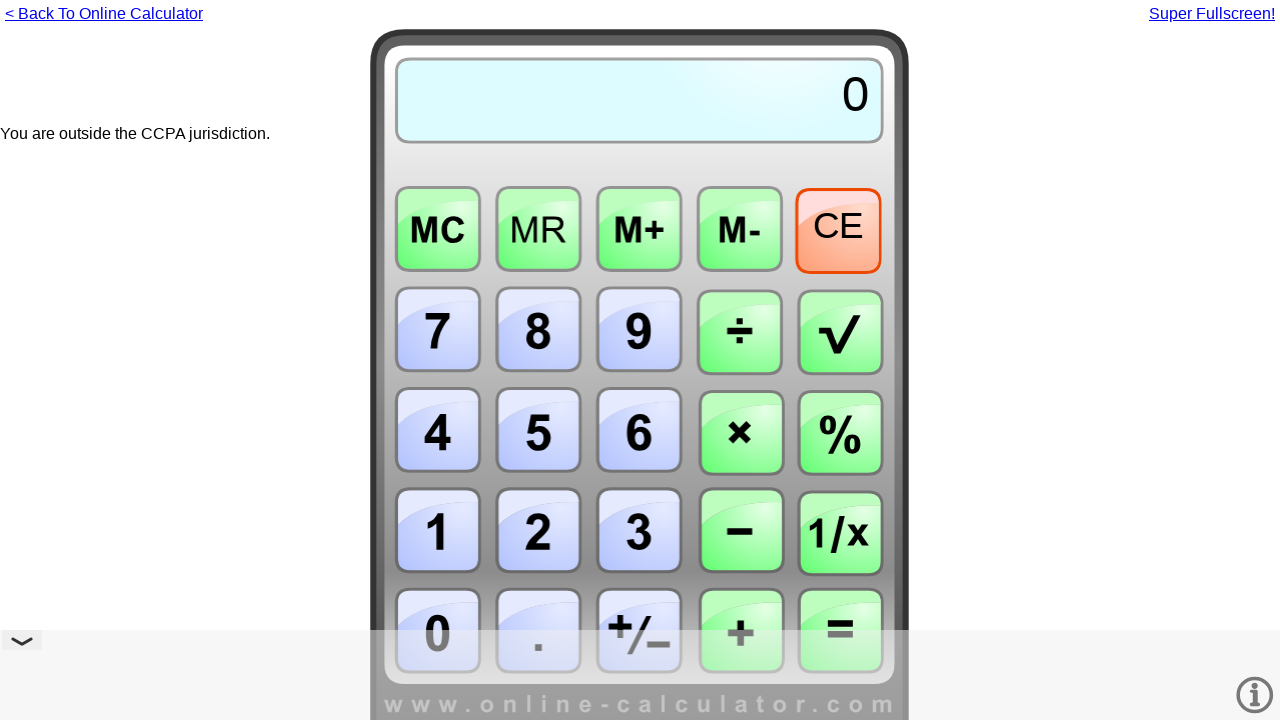

Pressed Numpad1 to enter numeric value 1 on calculator
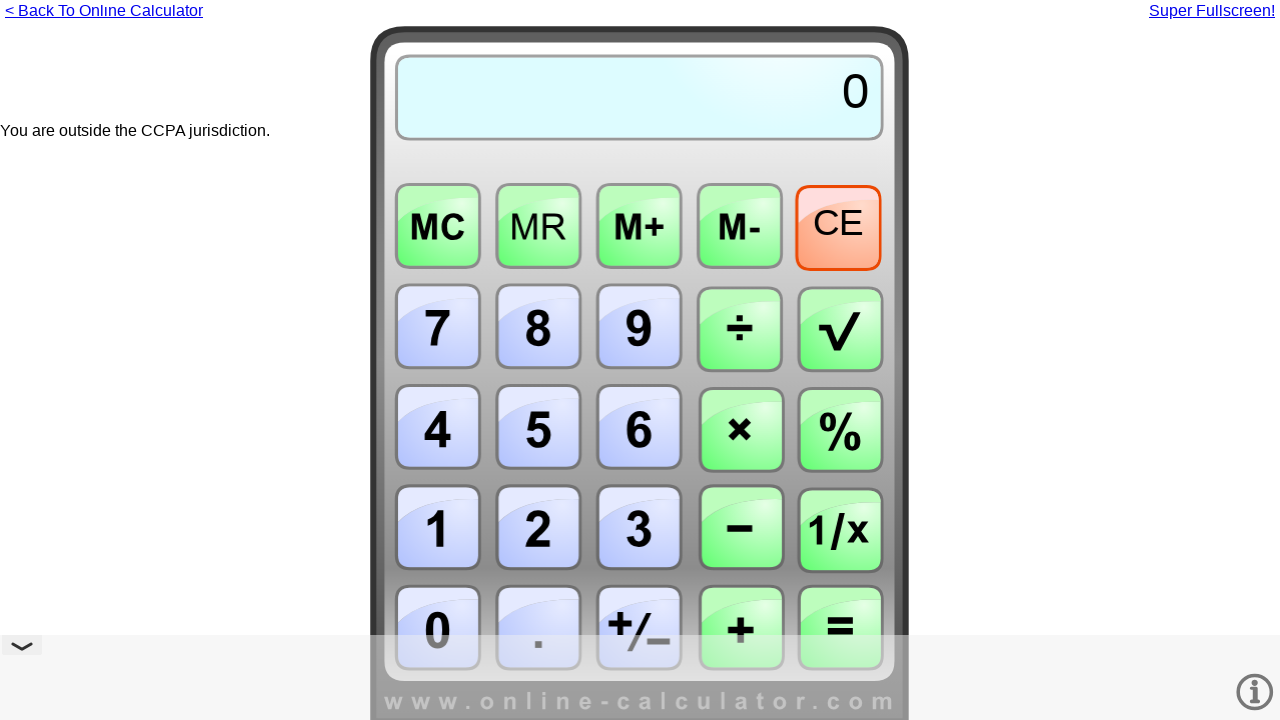

Pressed 'c' to clear the calculator display
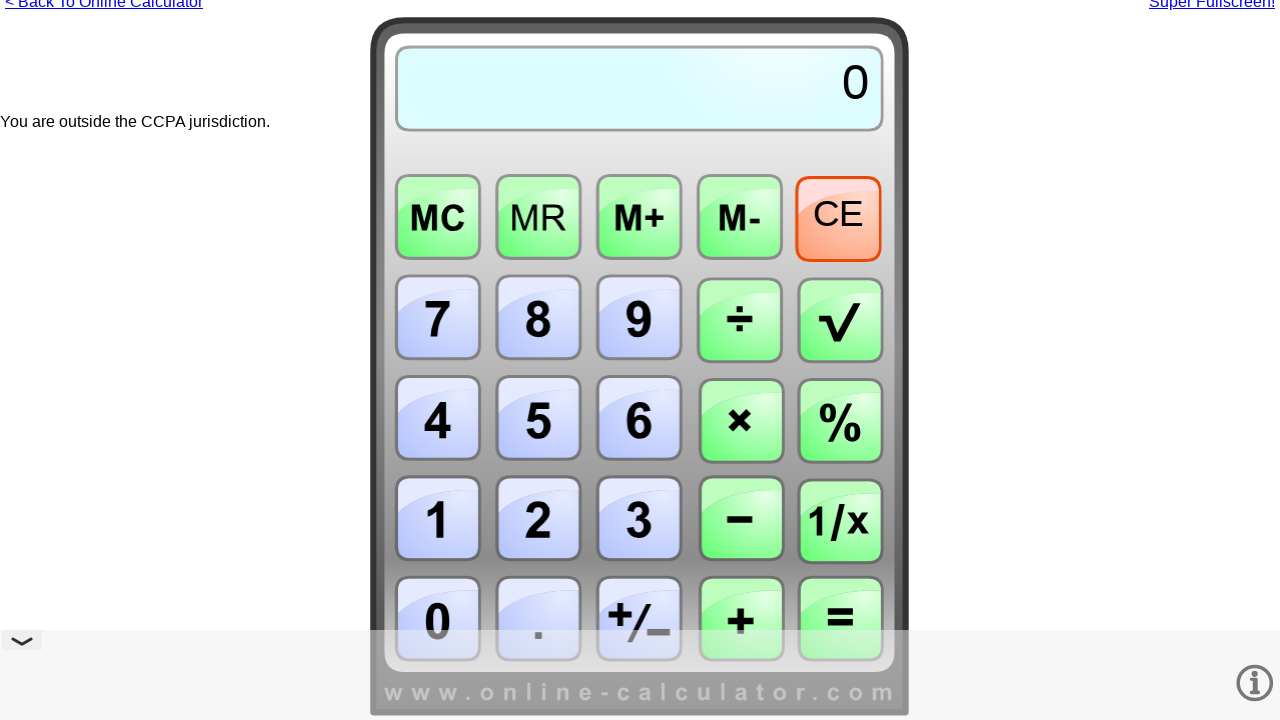

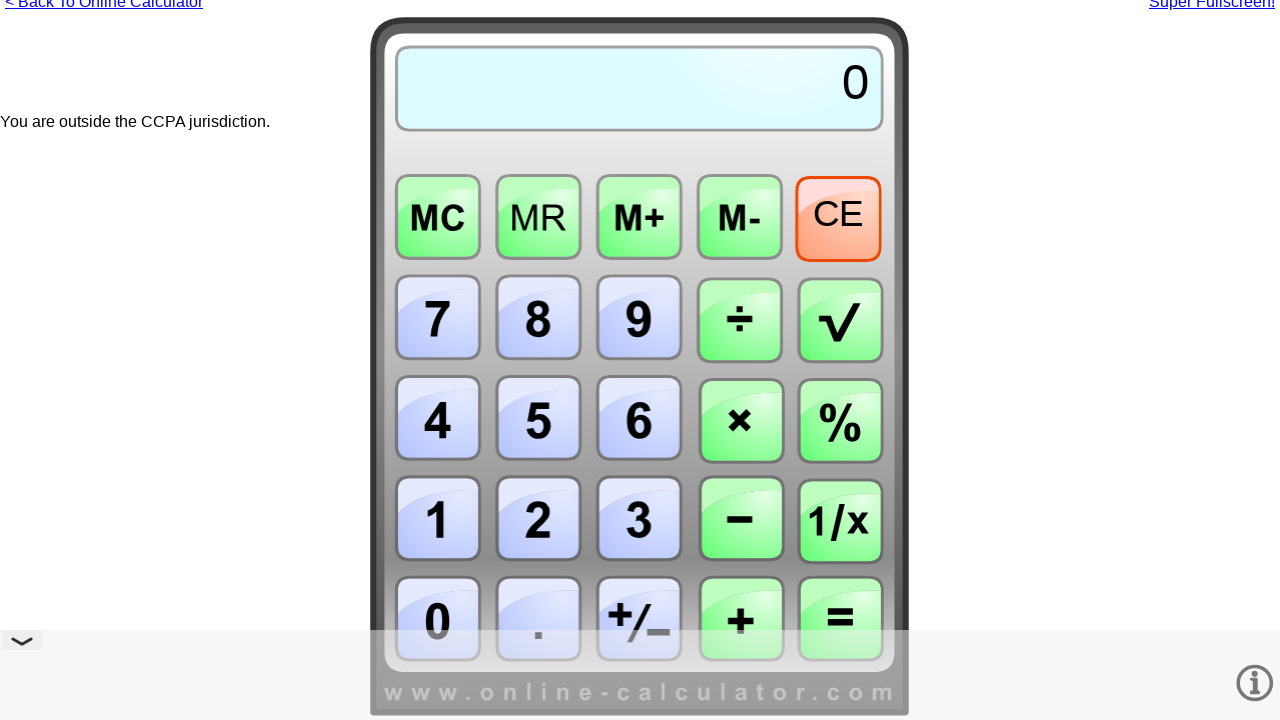